Tests multiple window handling by clicking a link that opens a new window, switching to the child window to verify its content, then switching back to the parent window to verify its content.

Starting URL: https://the-internet.herokuapp.com/

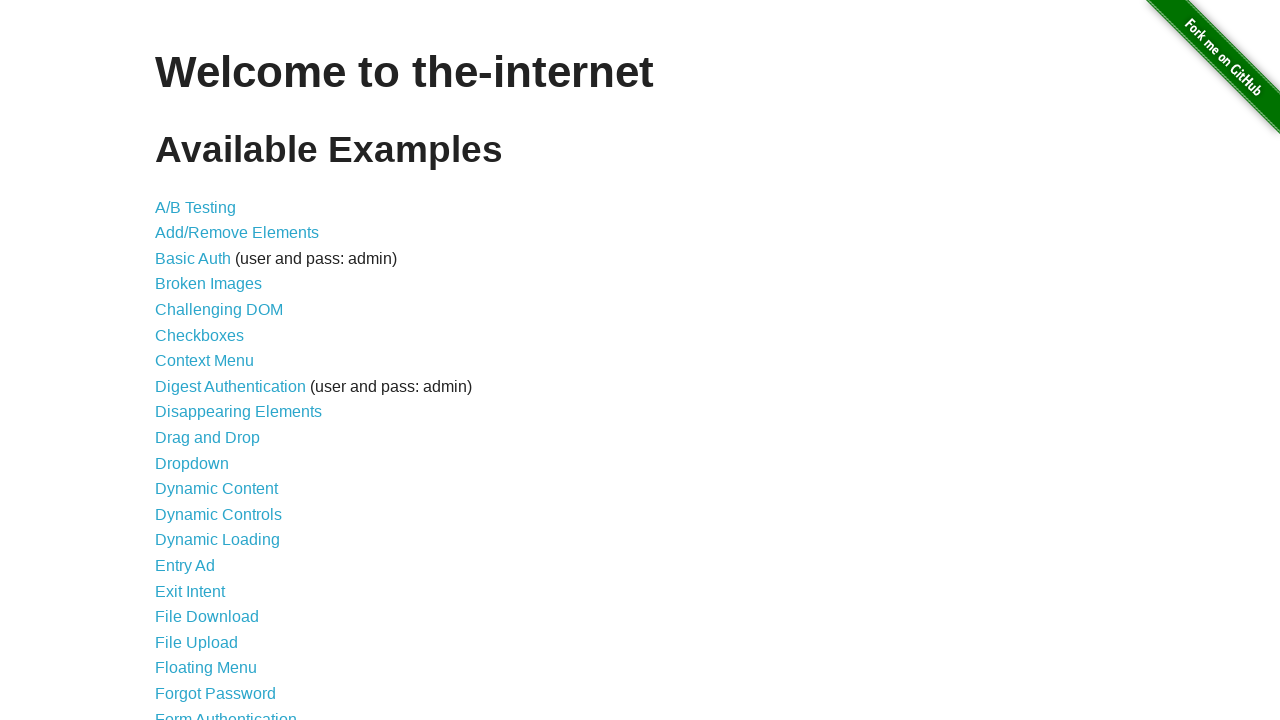

Clicked on 'Multiple Windows' link at (218, 369) on a[href='/windows']
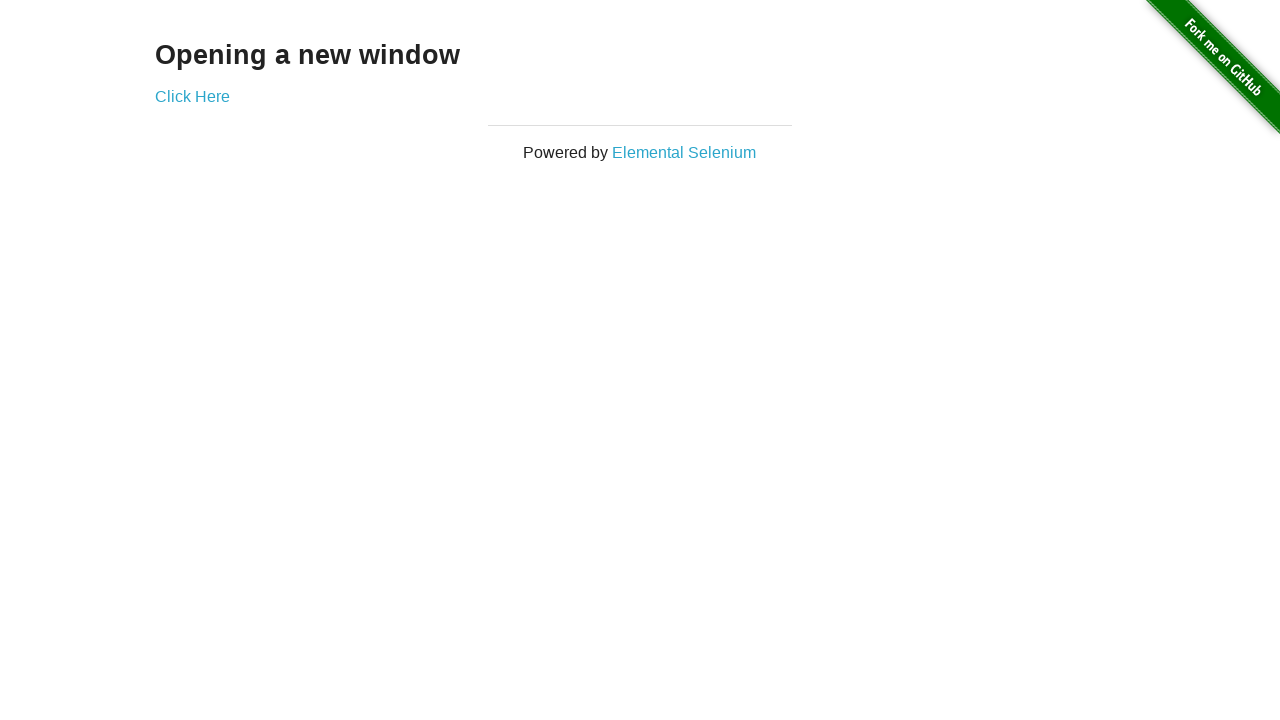

Clicked 'Click Here' link to open new window at (192, 96) on a[href='/windows/new']
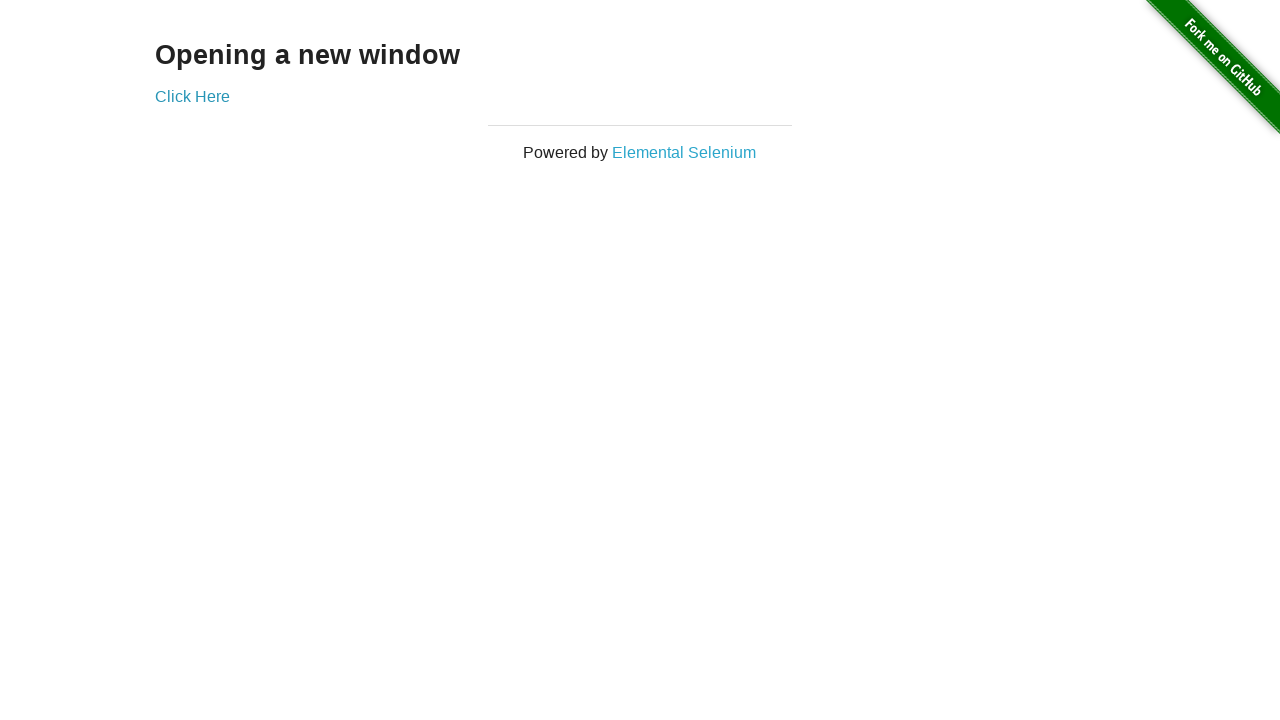

Switched to child window
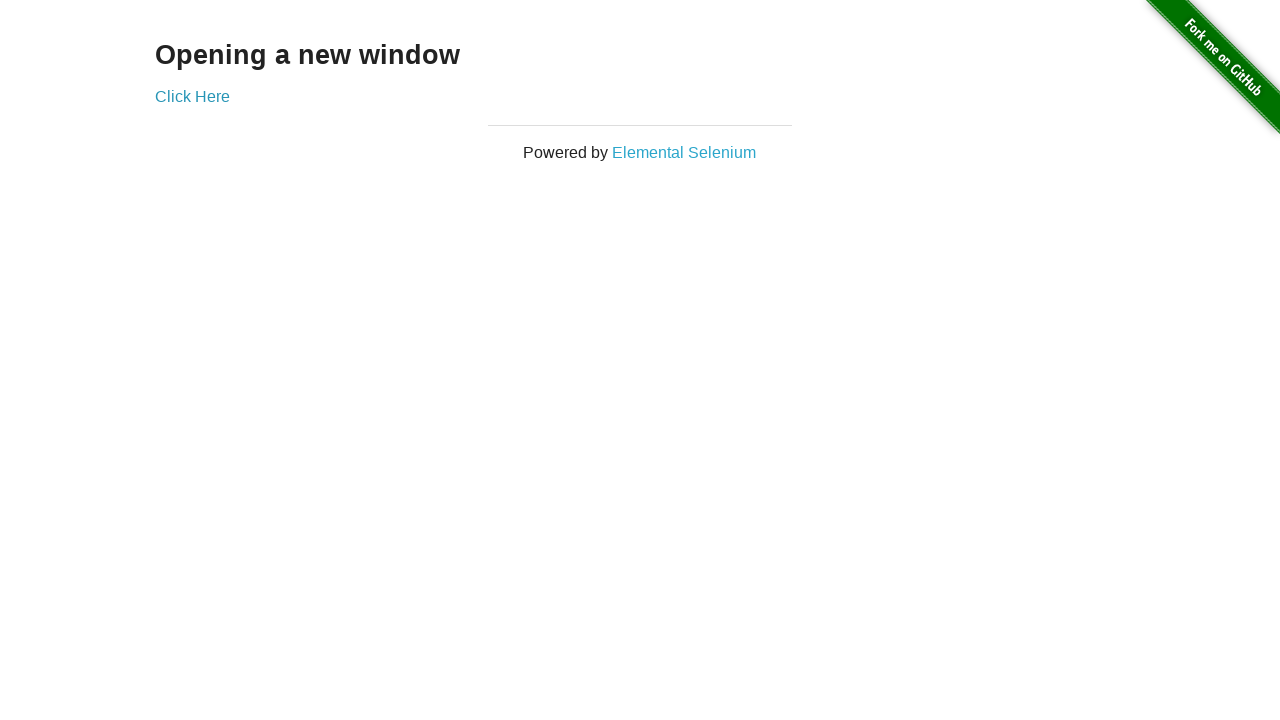

Child window loaded and h3 element found
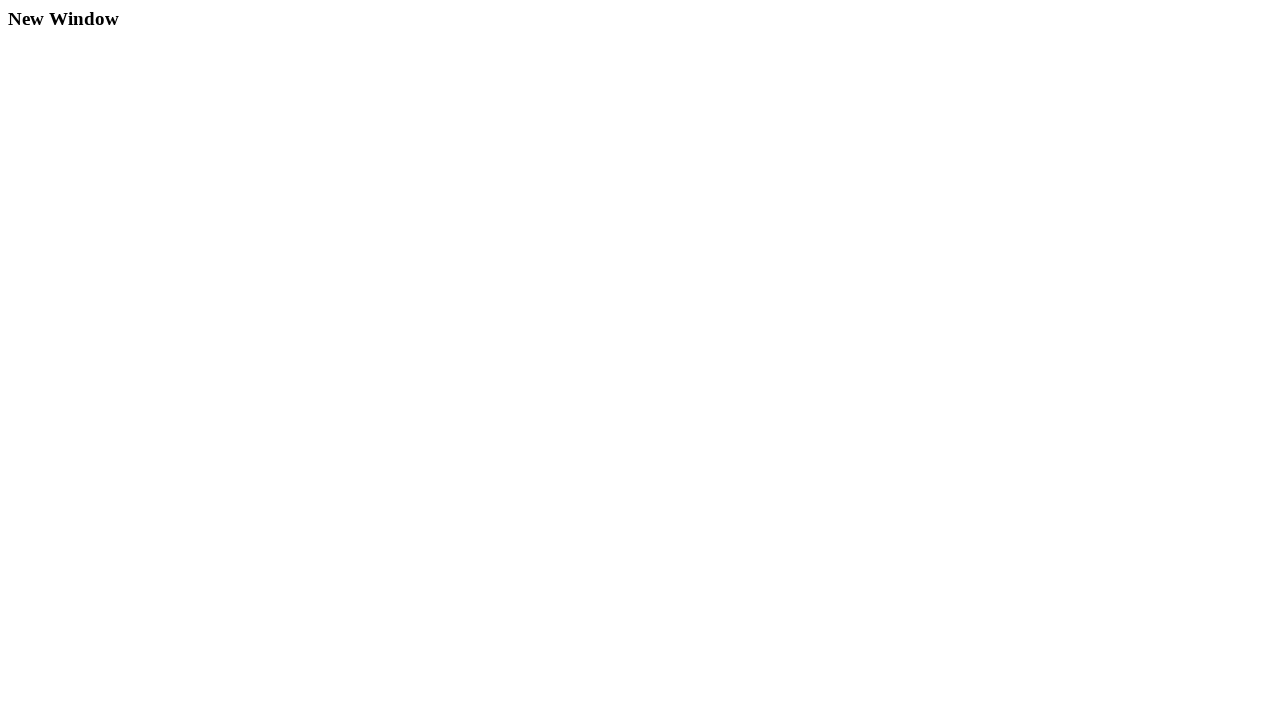

Switched back to parent window and verified h3 element
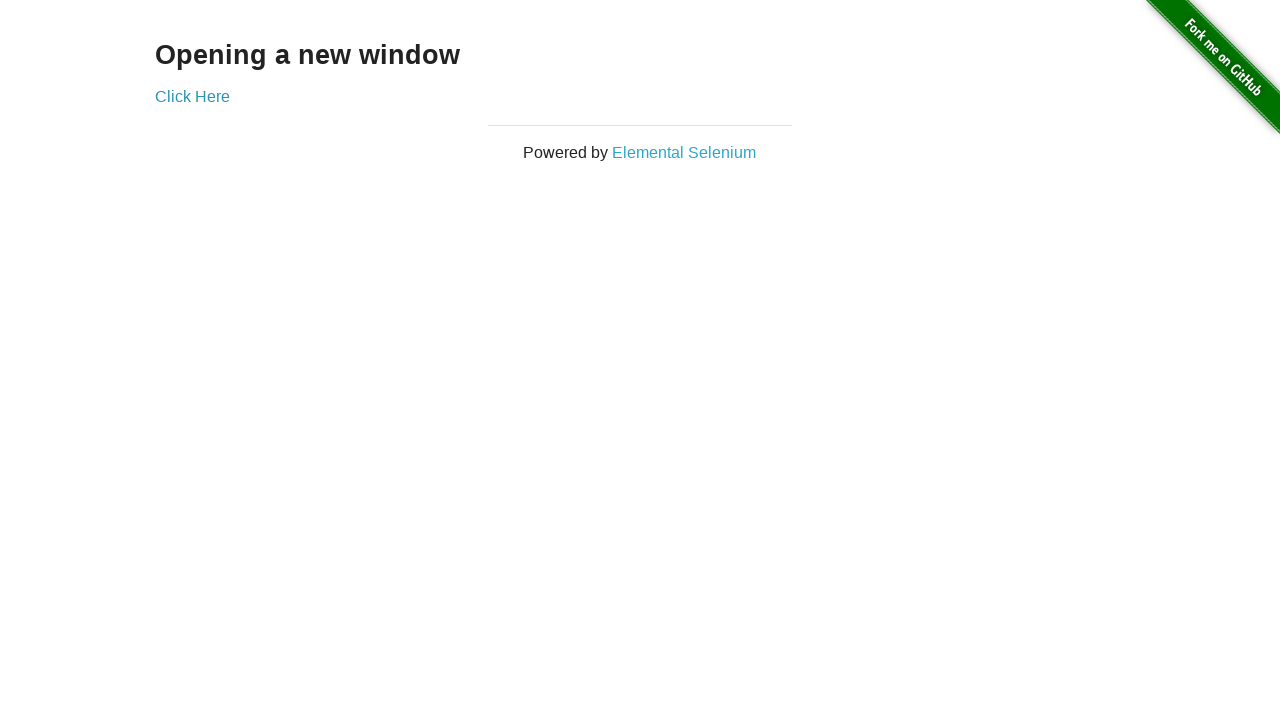

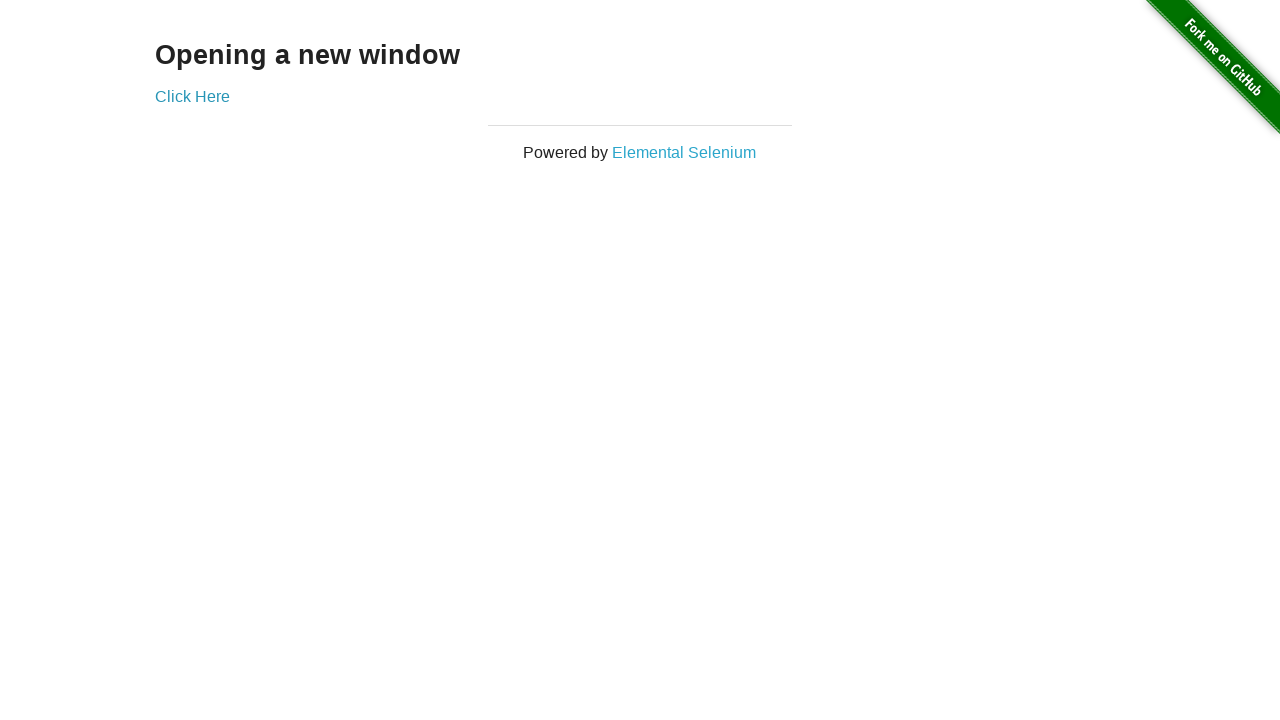